Navigates to Flipkart homepage and waits for images to load on the page

Starting URL: https://www.flipkart.com/

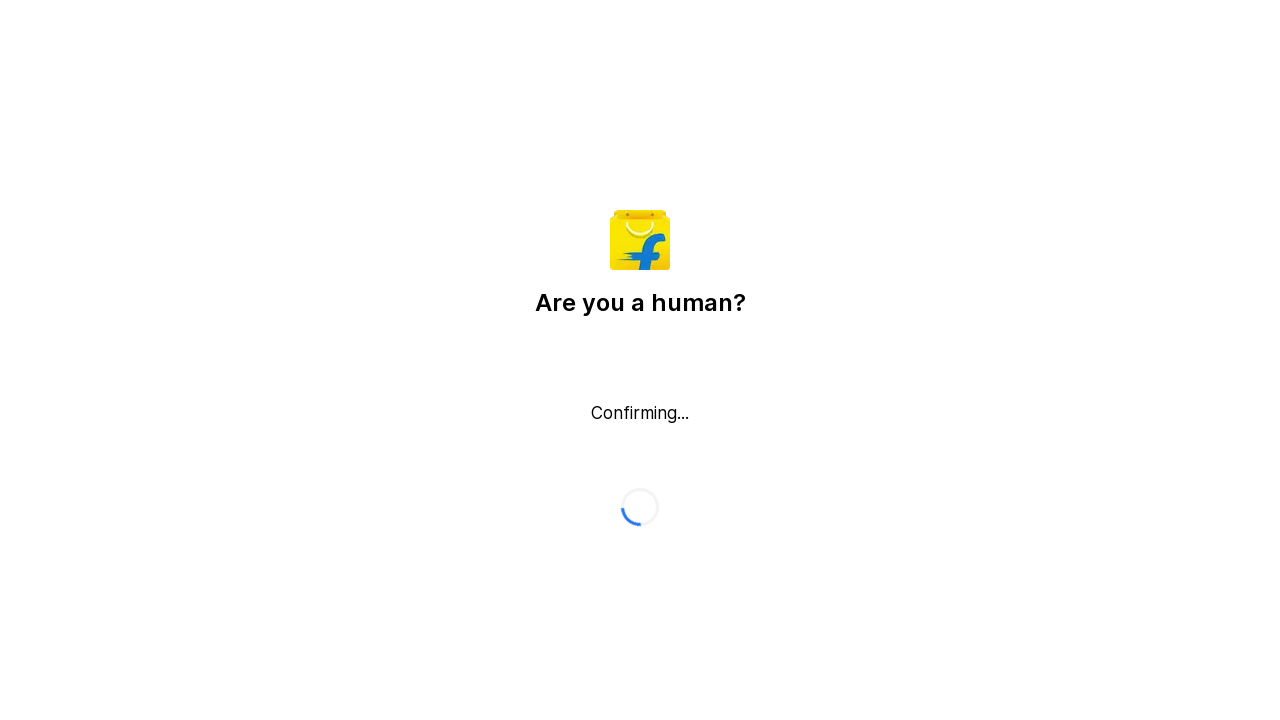

Waited for images to load on Flipkart homepage
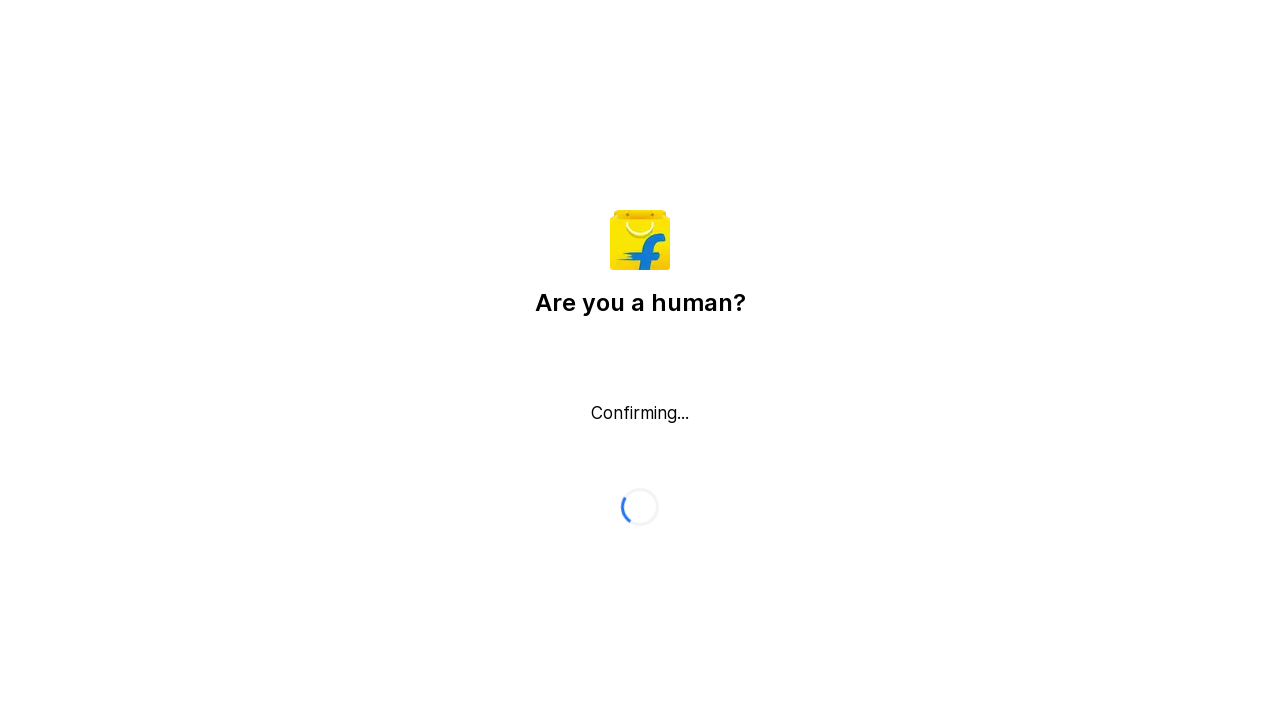

Located all images on the page
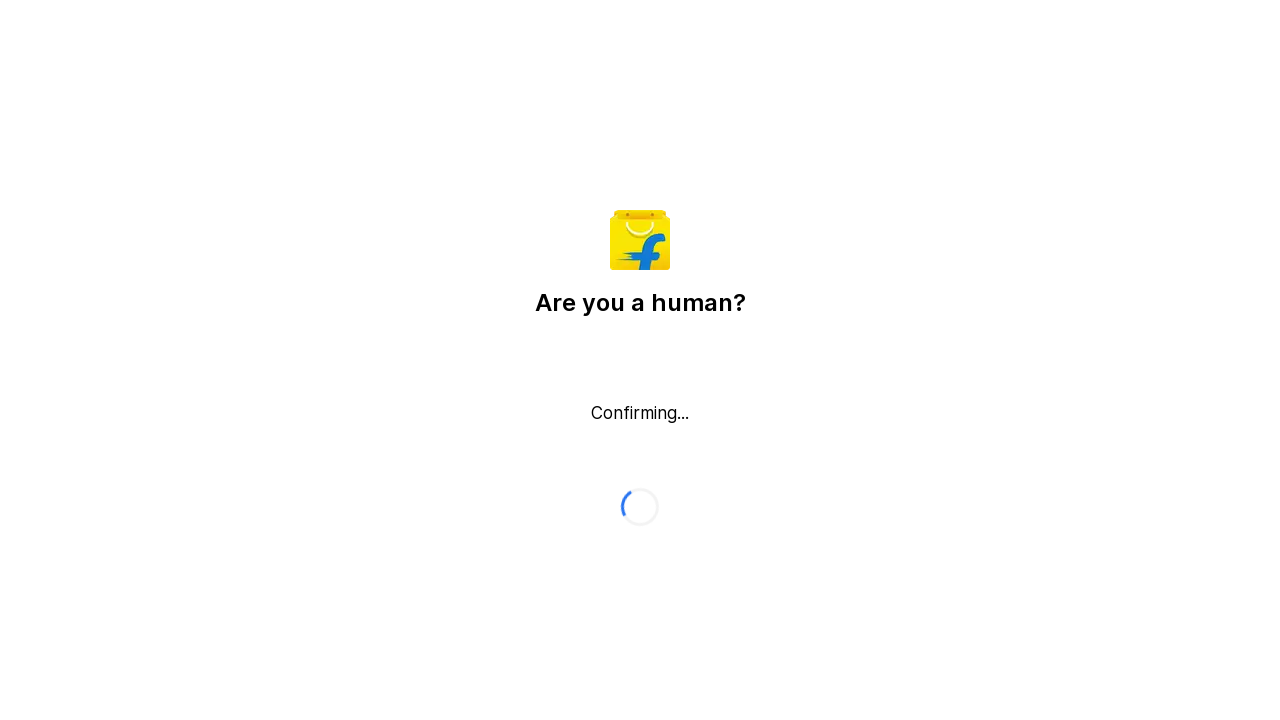

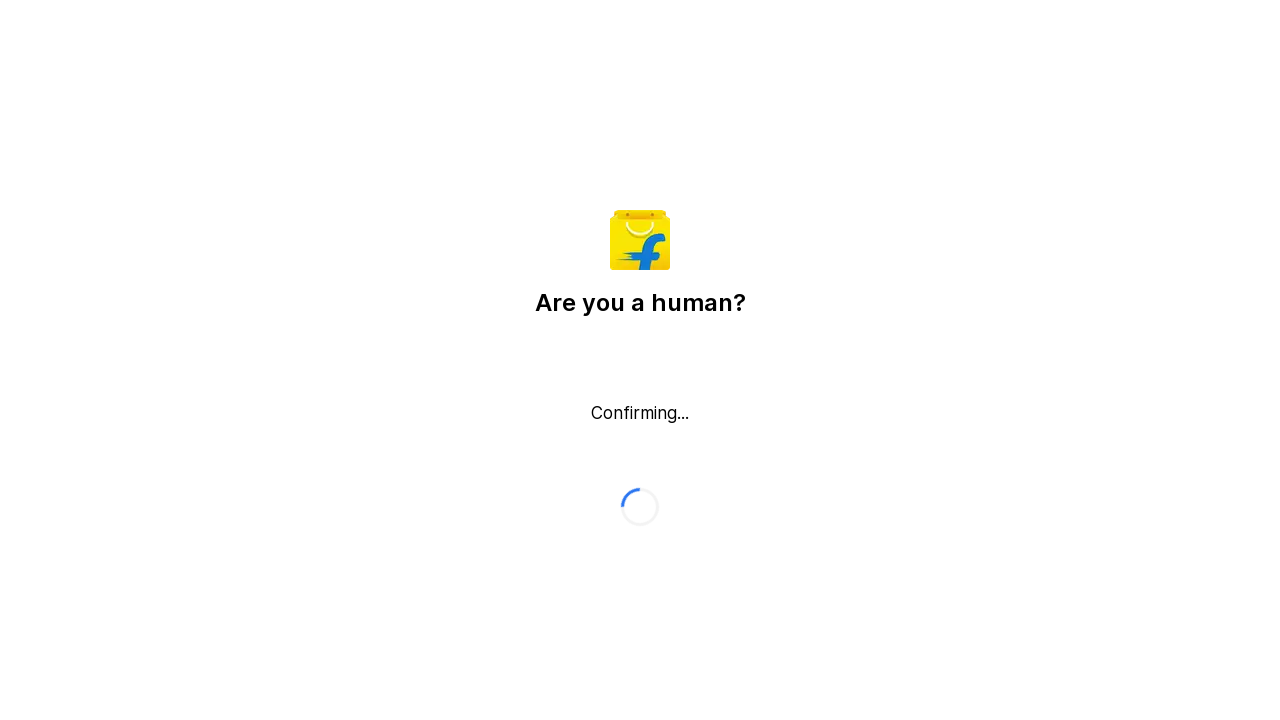